Tests opting out of A/B testing by forging an opt-out cookie on the target page, then refreshing to verify the page shows "No A/B Test" heading.

Starting URL: http://the-internet.herokuapp.com/abtest

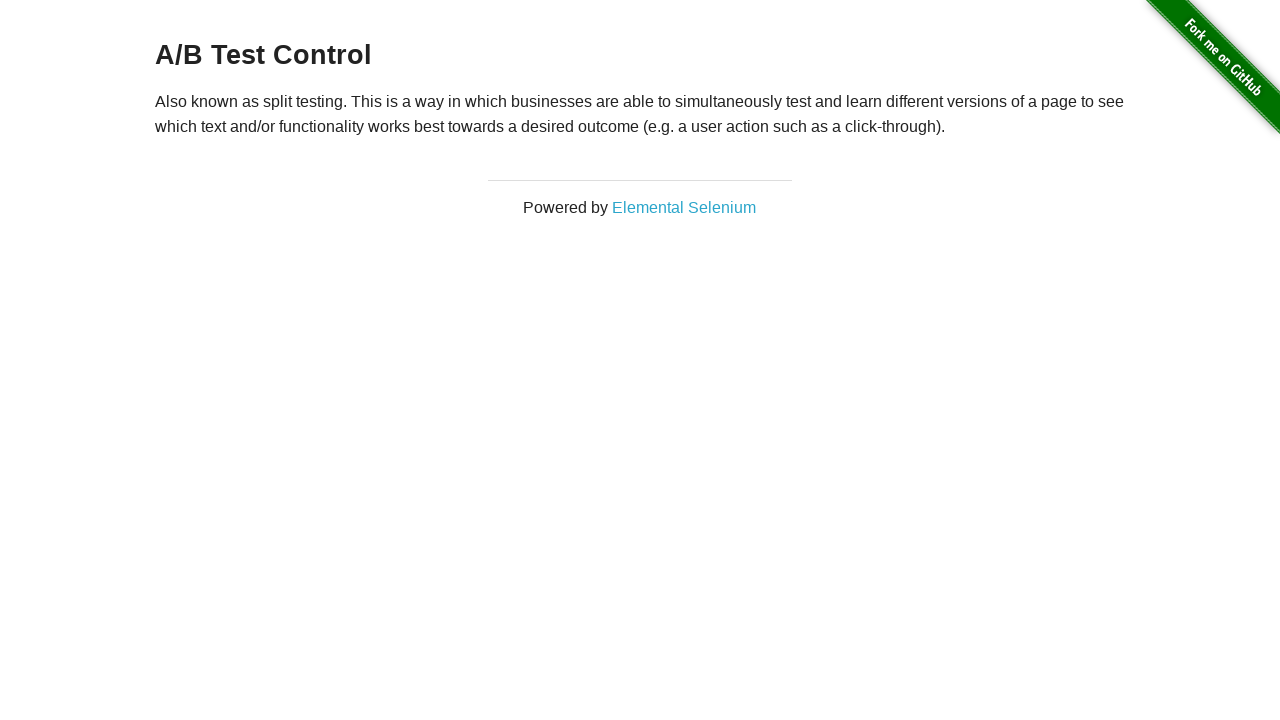

Retrieved initial heading text from A/B test page
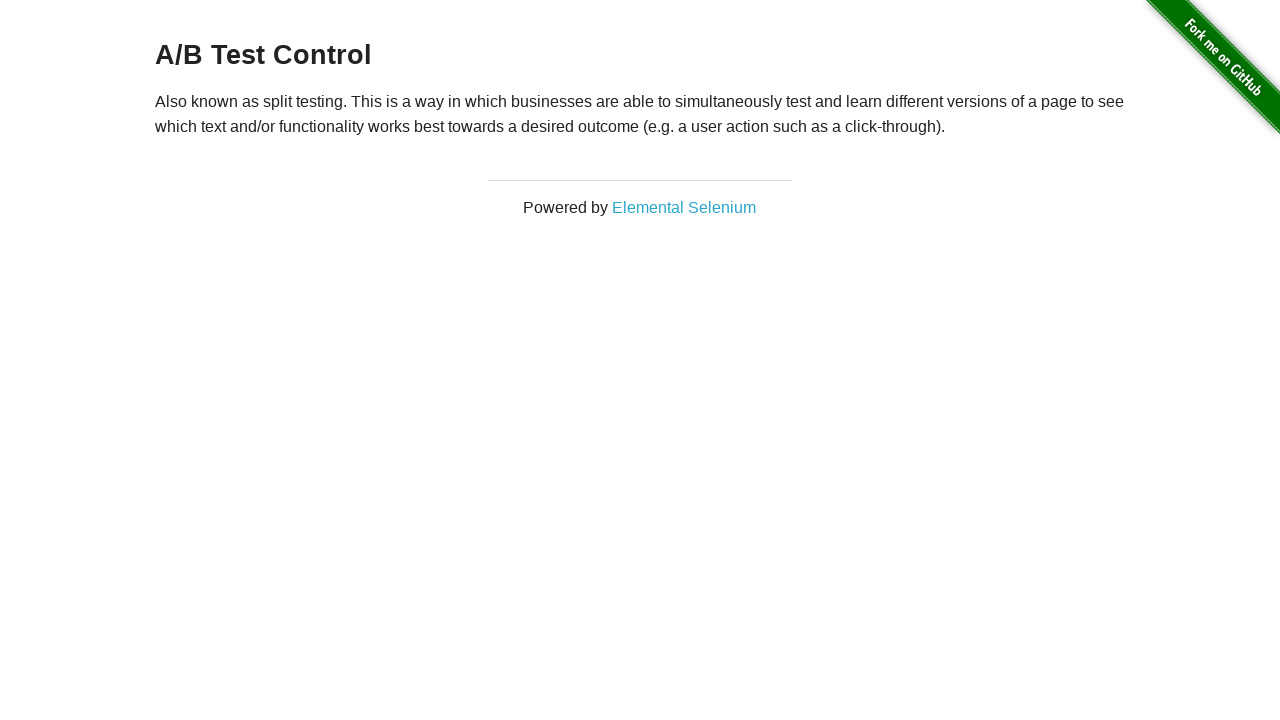

Verified heading is one of the expected A/B test variations
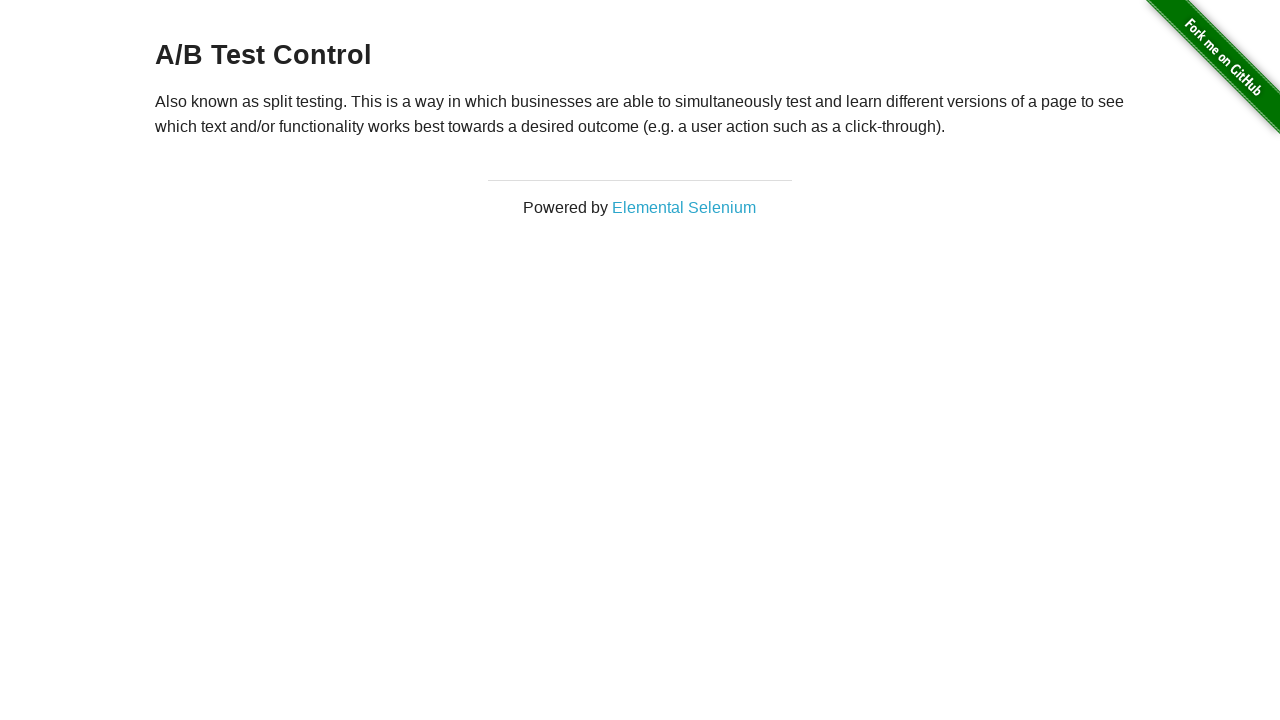

Added optimizelyOptOut cookie to forge opt-out status
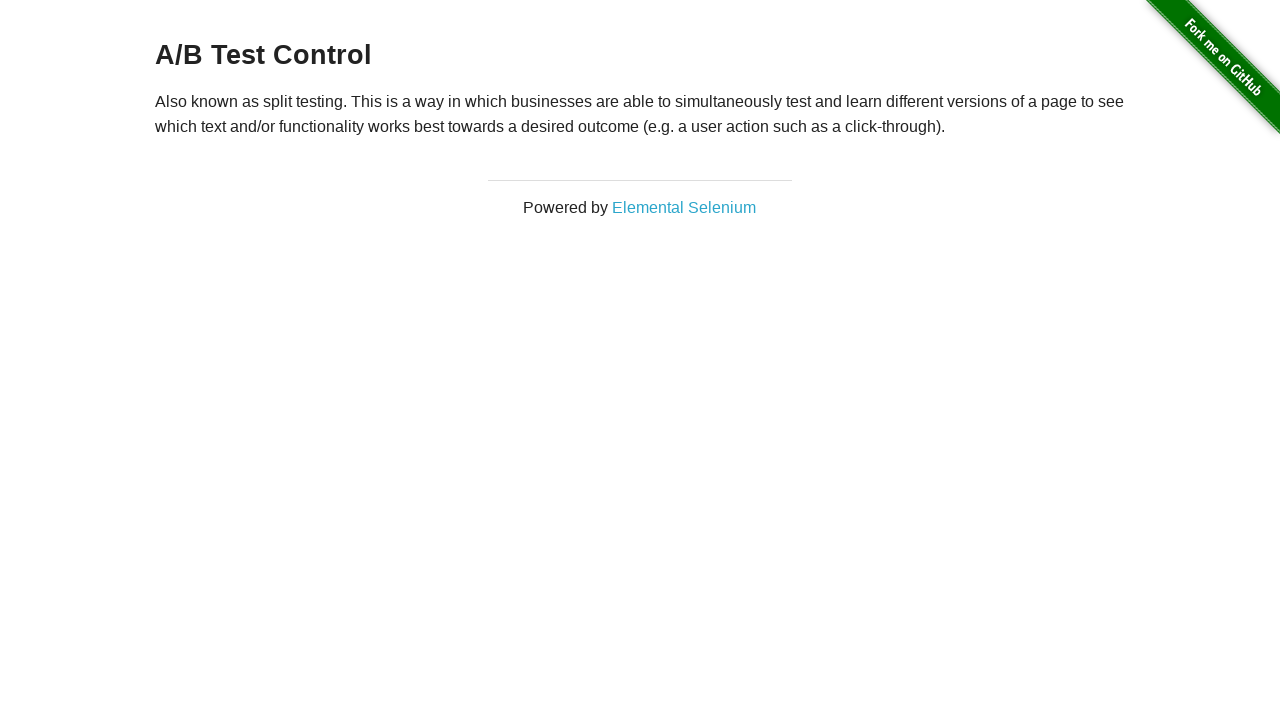

Reloaded the page after adding opt-out cookie
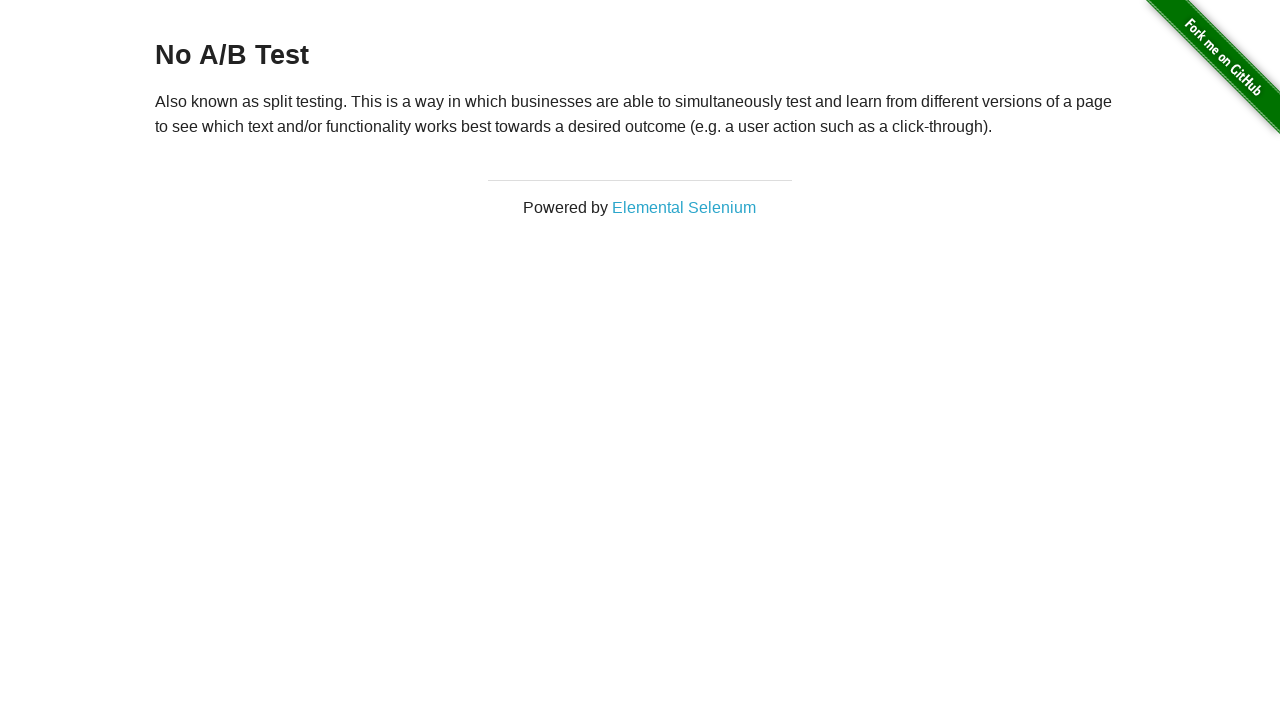

Retrieved heading text after page reload
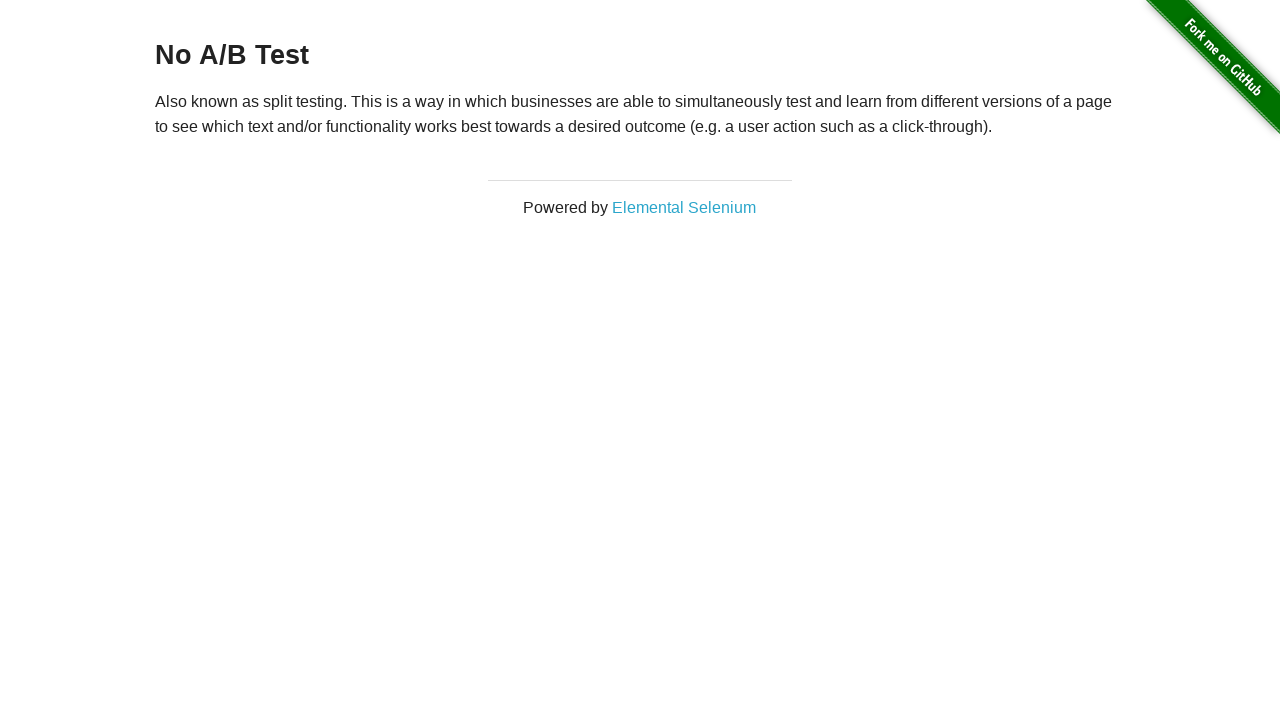

Verified heading now displays 'No A/B Test' after opt-out cookie was applied
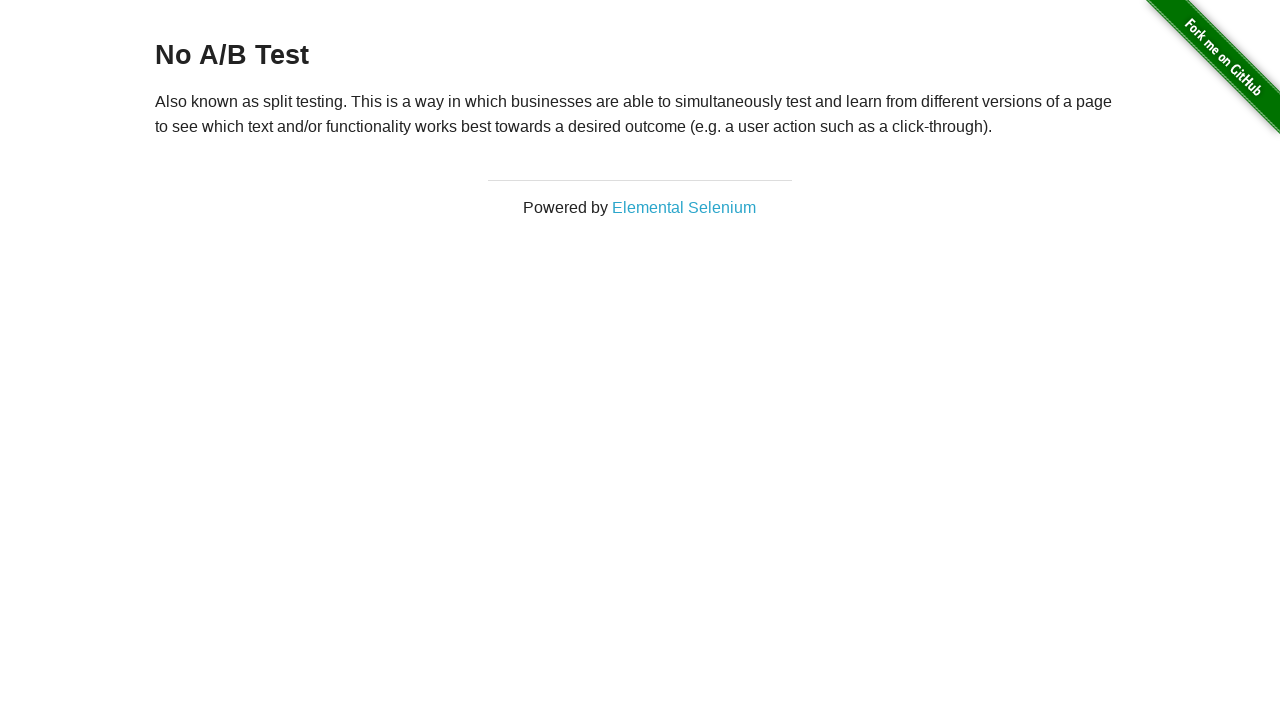

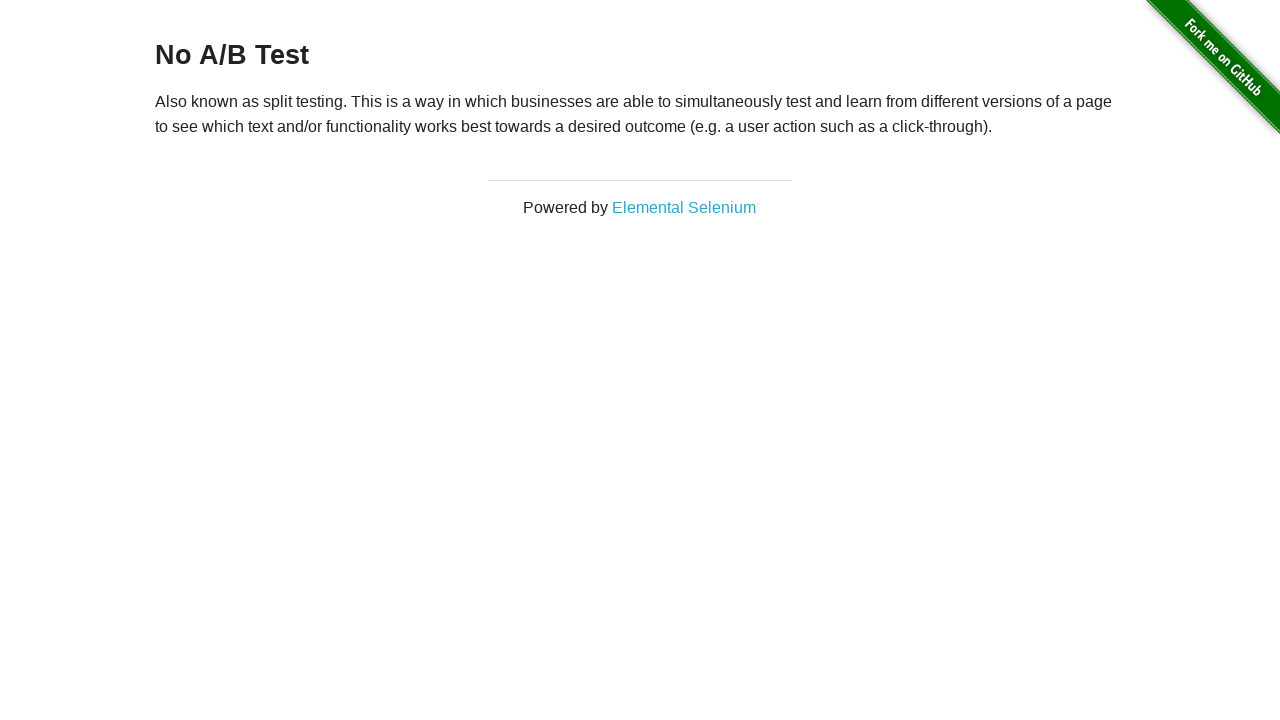